Tests unmarking items as complete by unchecking their checkboxes

Starting URL: https://demo.playwright.dev/todomvc

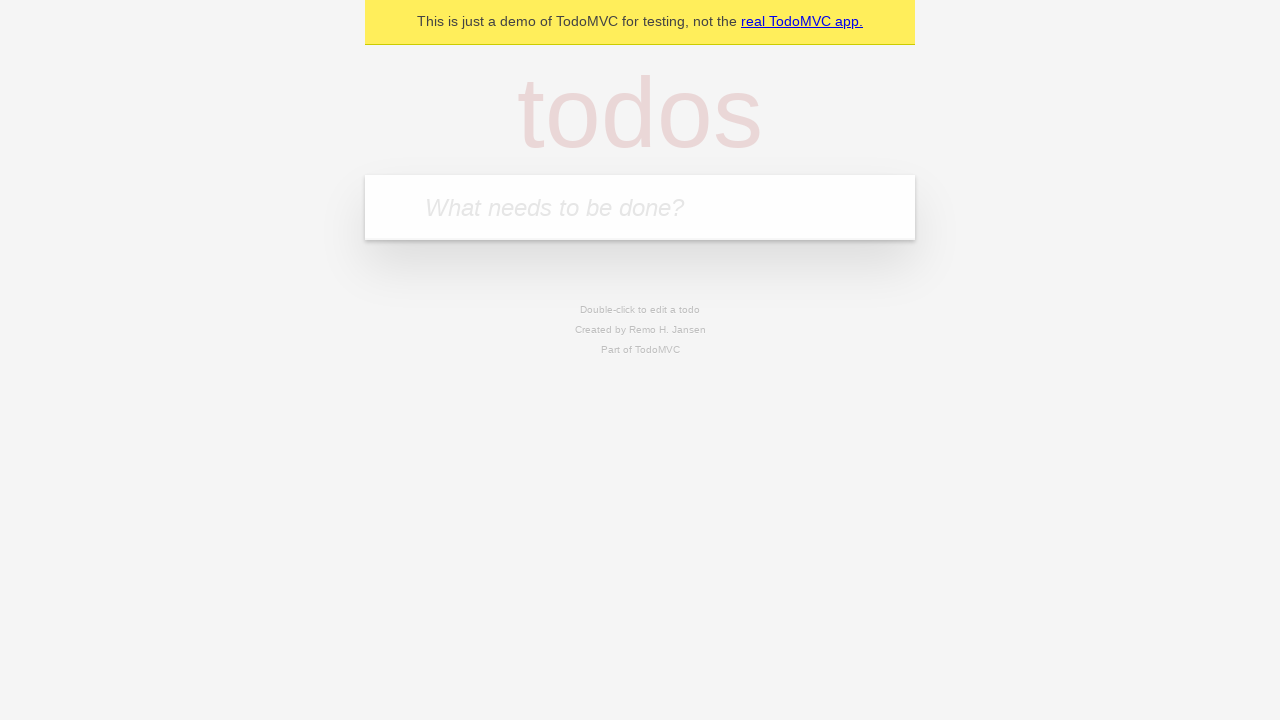

Filled todo input with 'buy some cheese' on internal:attr=[placeholder="What needs to be done?"i]
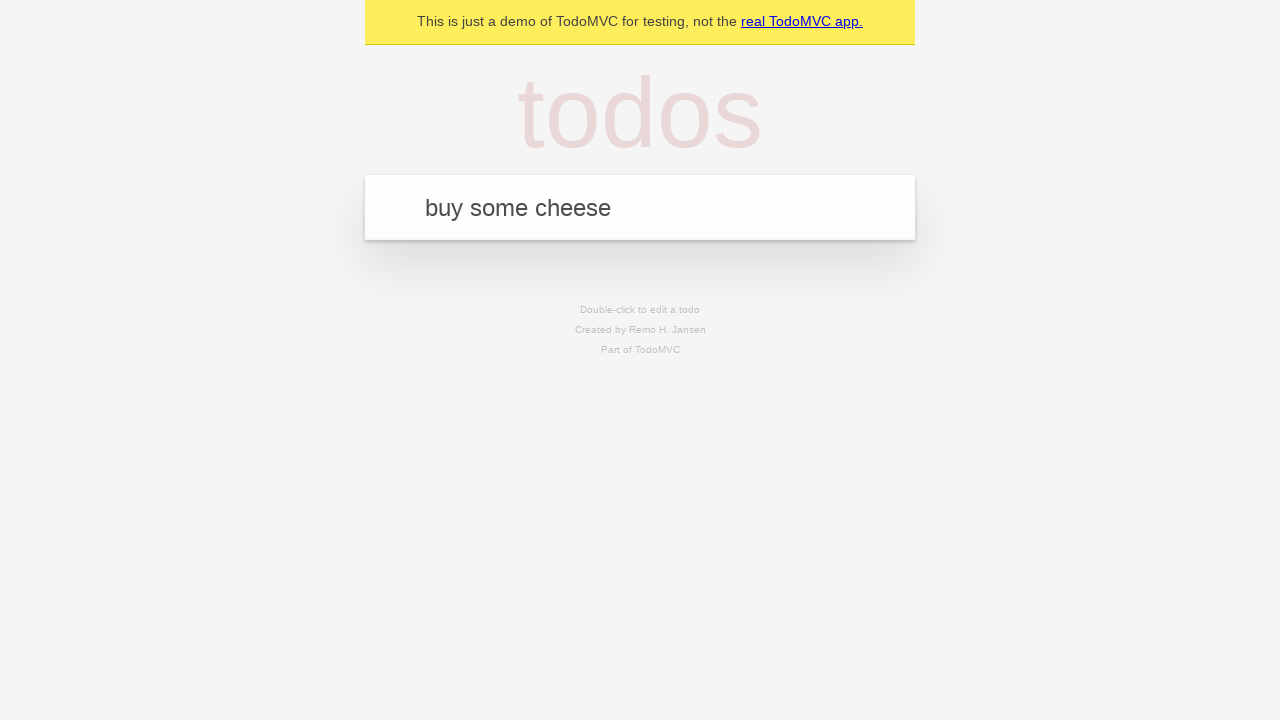

Pressed Enter to add first todo item on internal:attr=[placeholder="What needs to be done?"i]
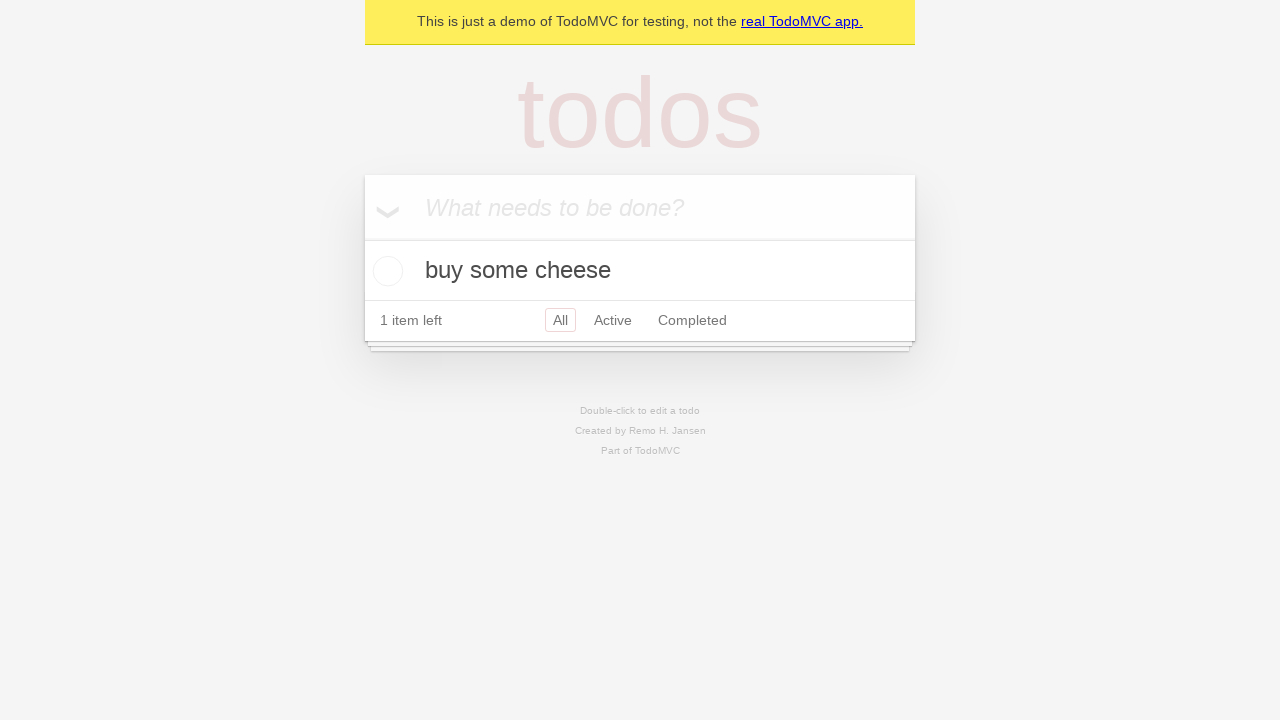

Filled todo input with 'feed the cat' on internal:attr=[placeholder="What needs to be done?"i]
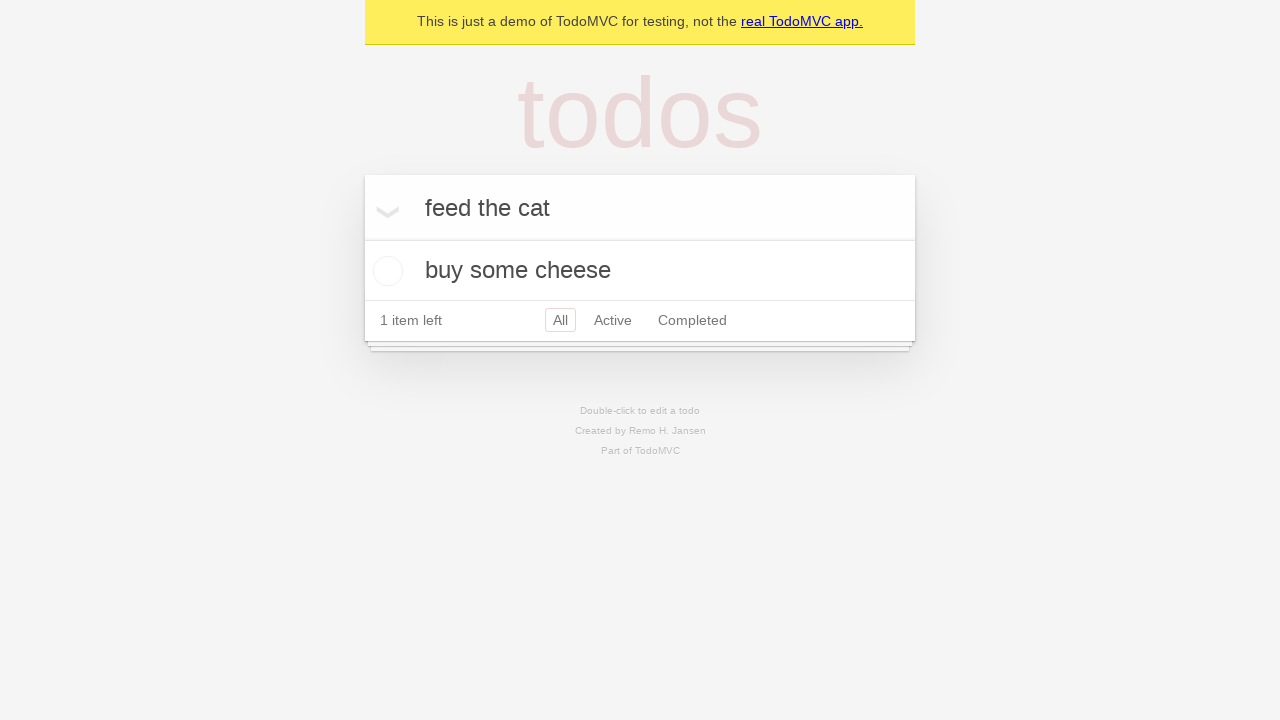

Pressed Enter to add second todo item on internal:attr=[placeholder="What needs to be done?"i]
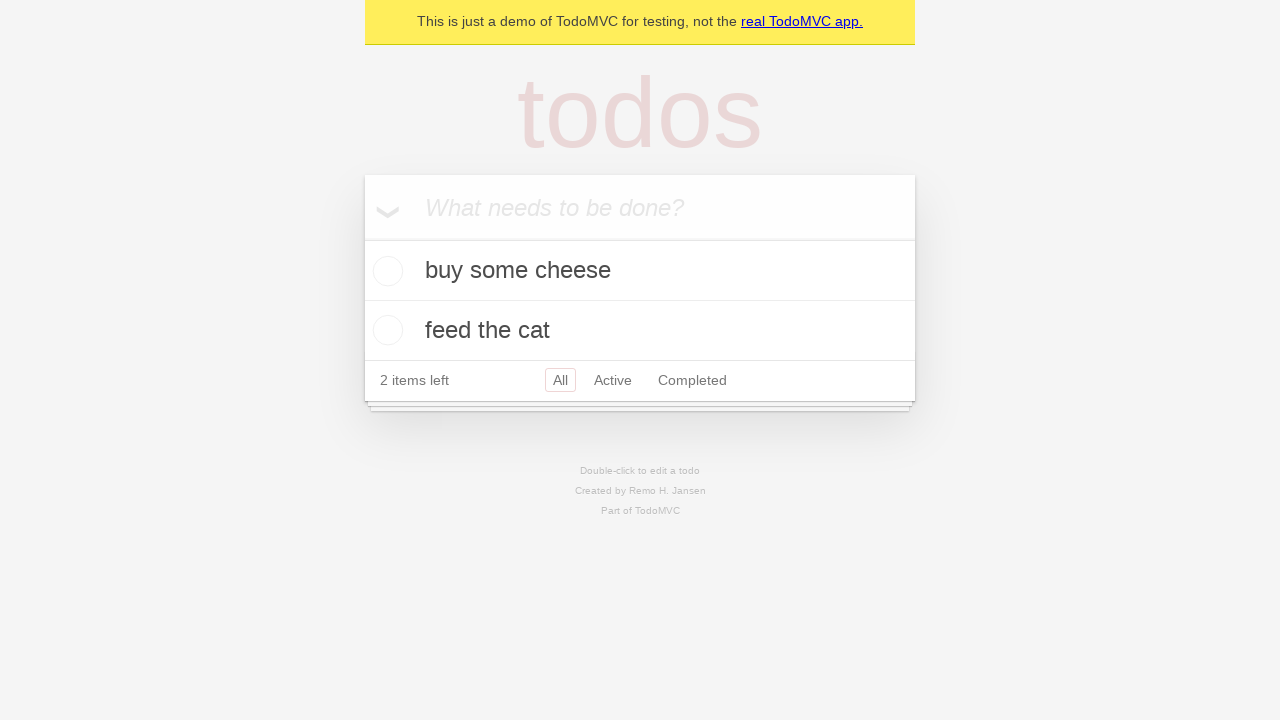

Waited for 2 todo items to be rendered
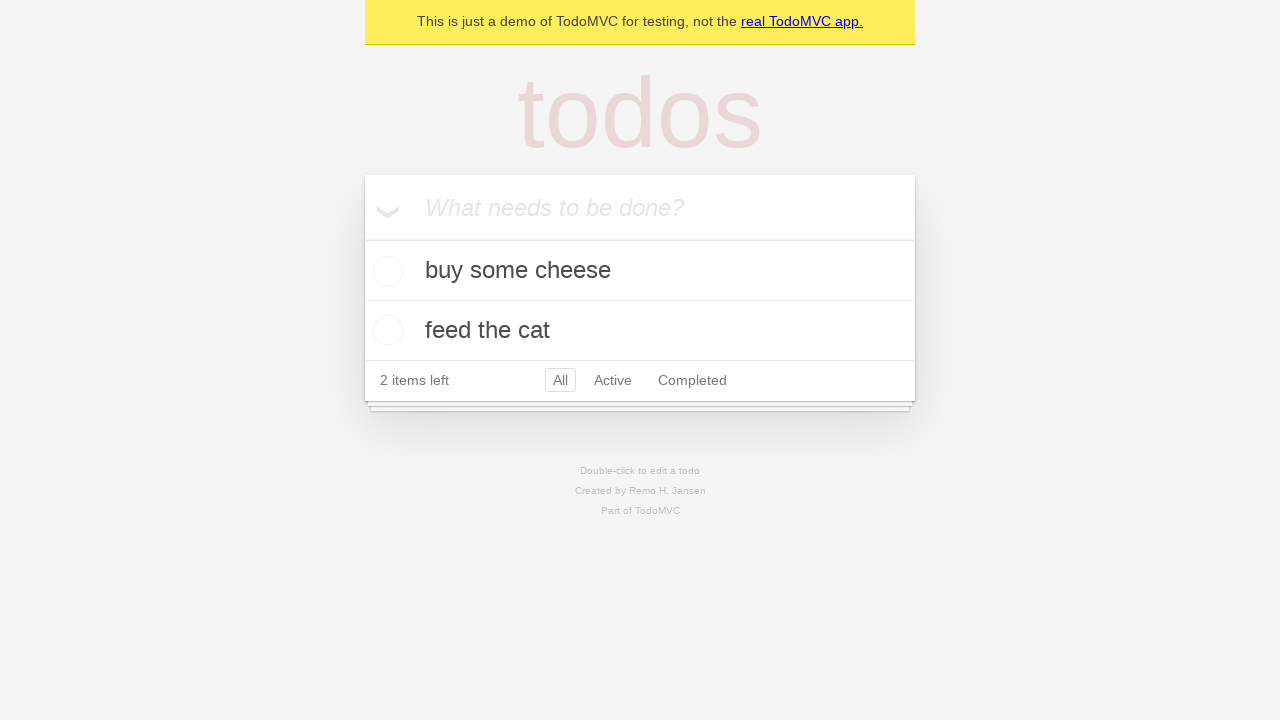

Located first todo item
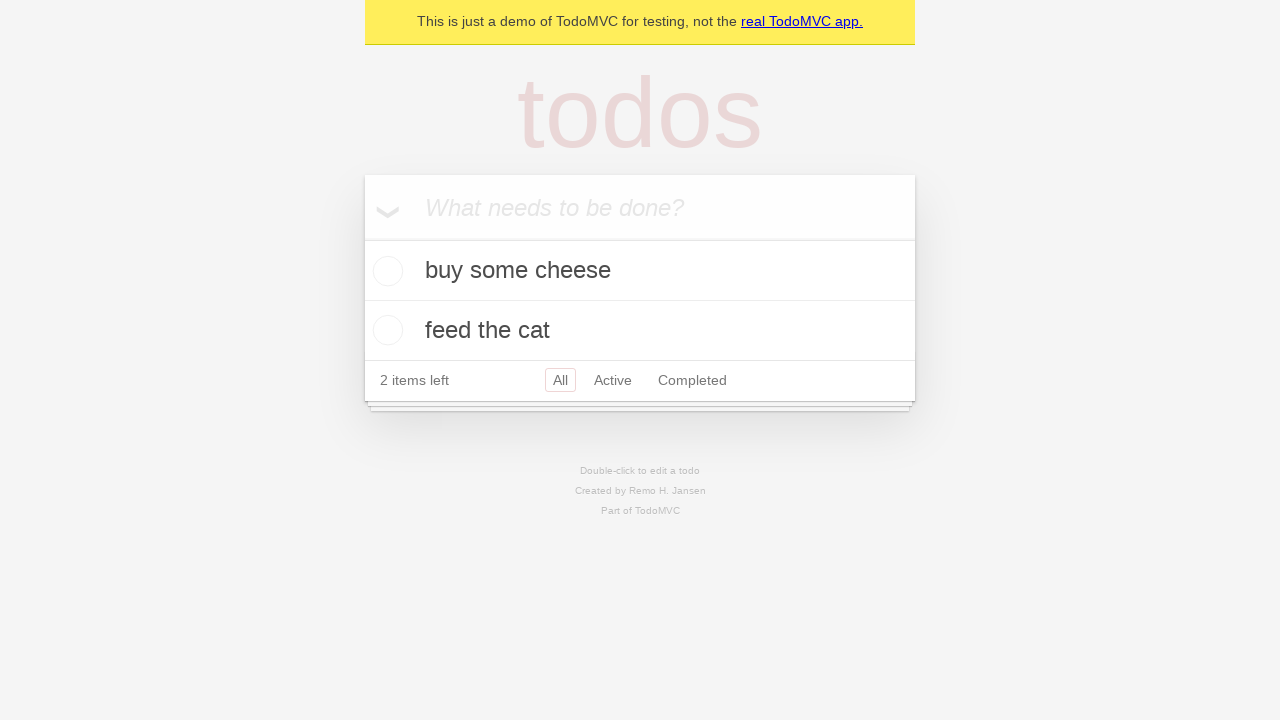

Checked the checkbox for first todo item to mark it complete at (385, 271) on internal:testid=[data-testid="todo-item"s] >> nth=0 >> internal:role=checkbox
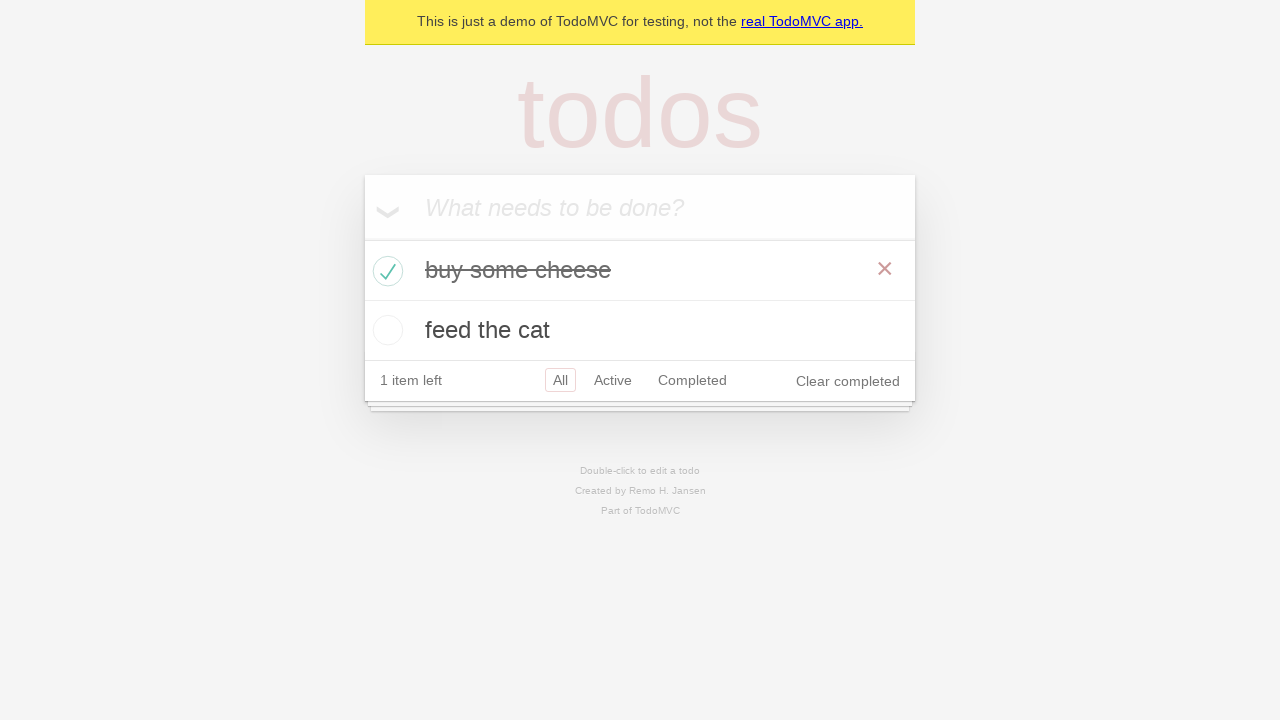

Unchecked the checkbox for first todo item to mark it incomplete at (385, 271) on internal:testid=[data-testid="todo-item"s] >> nth=0 >> internal:role=checkbox
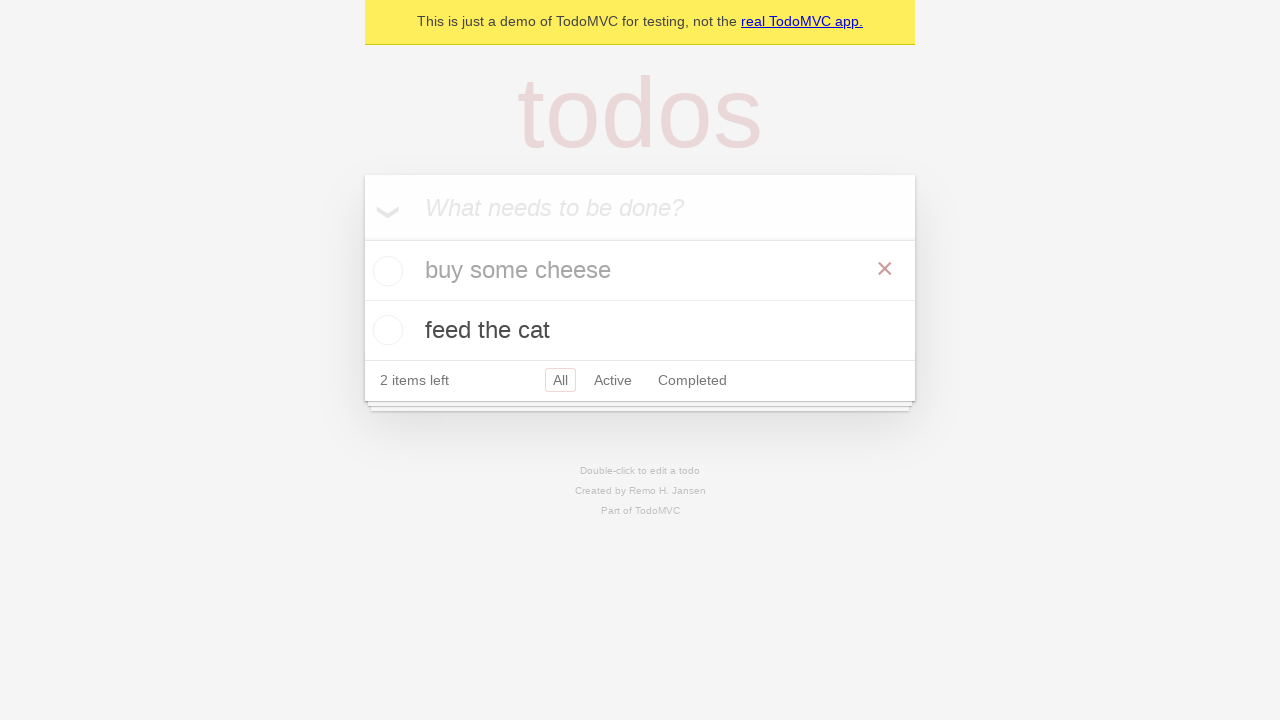

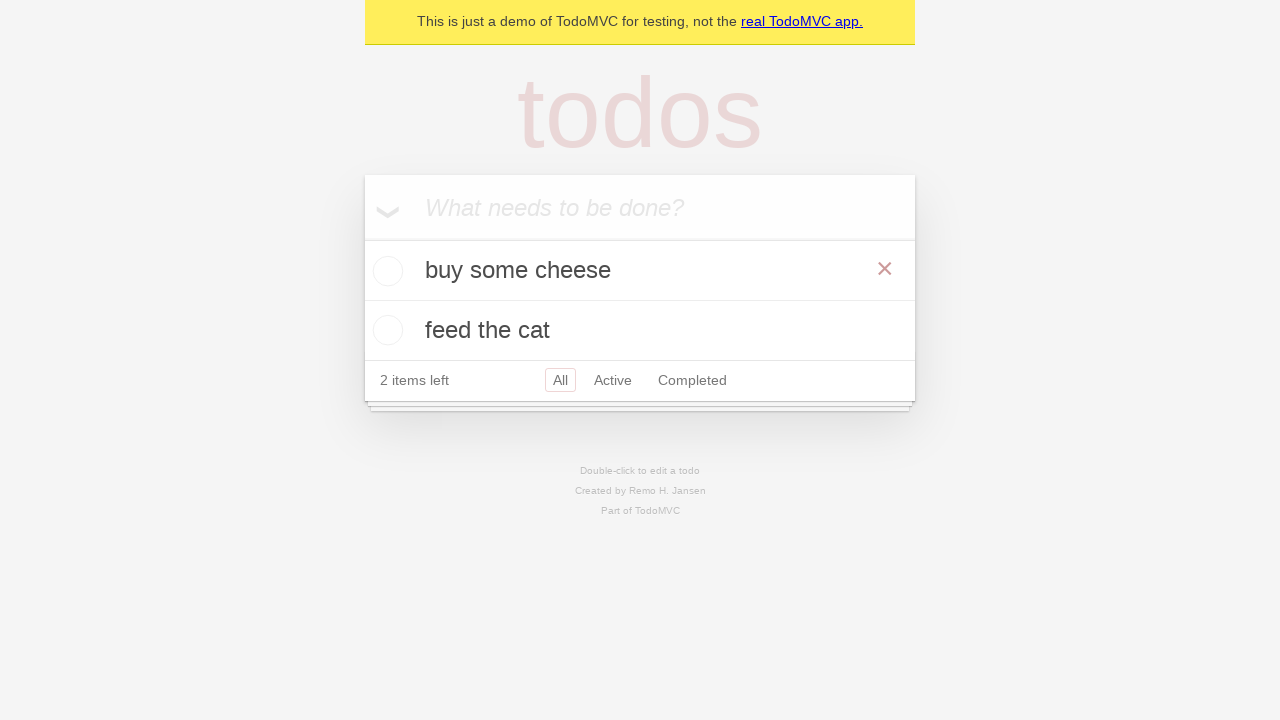